Tests clicking a button that adds a new paragraph element to the page after a delay

Starting URL: https://igorsmasc.github.io/praticando_waits/

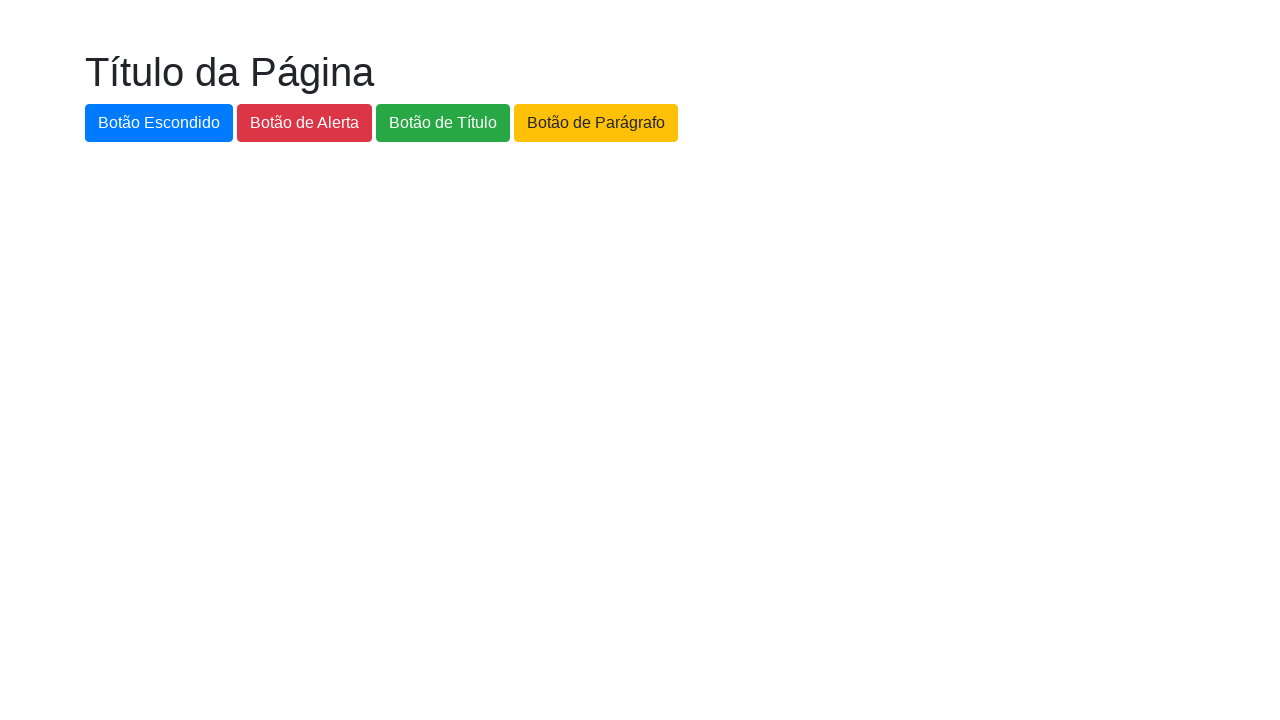

Clicked the paragraph button at (596, 123) on #botao-paragrafo
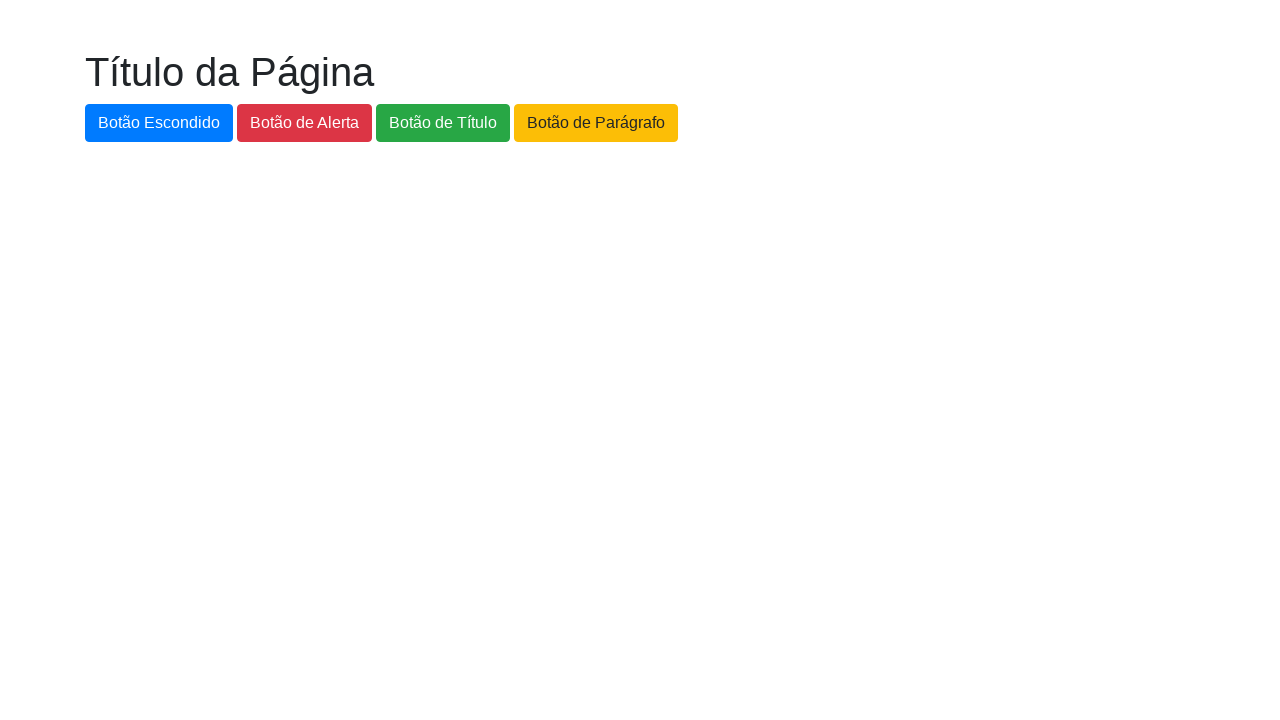

Waited for new paragraph element to appear
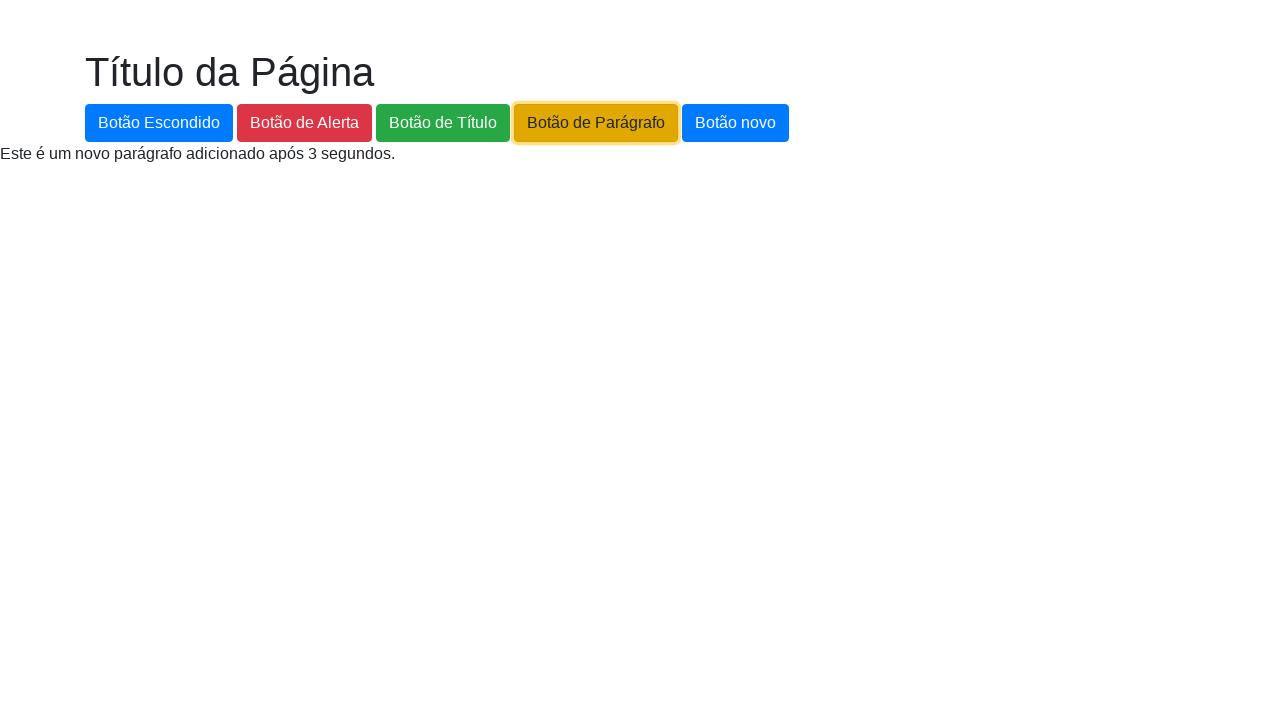

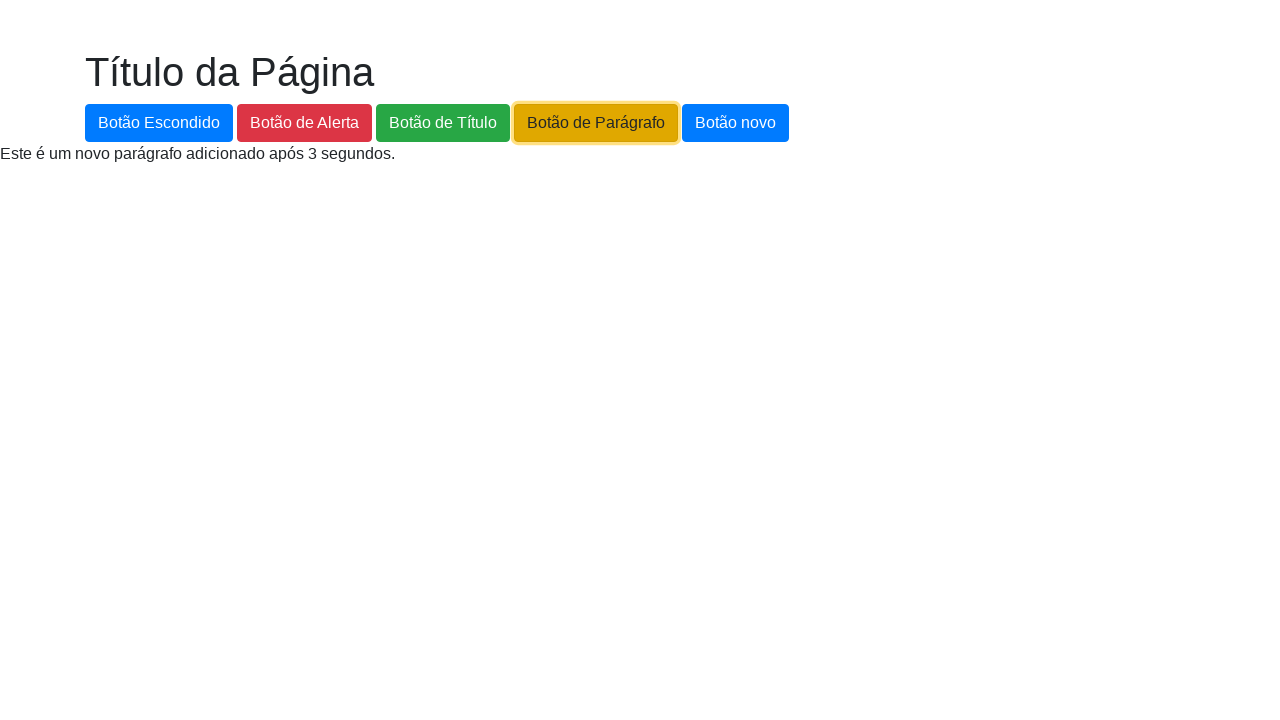